Tests drag and drop functionality on jQuery UI demo page by switching to an iframe and performing a drag and drop action from a draggable element to a droppable target

Starting URL: https://jqueryui.com/droppable/

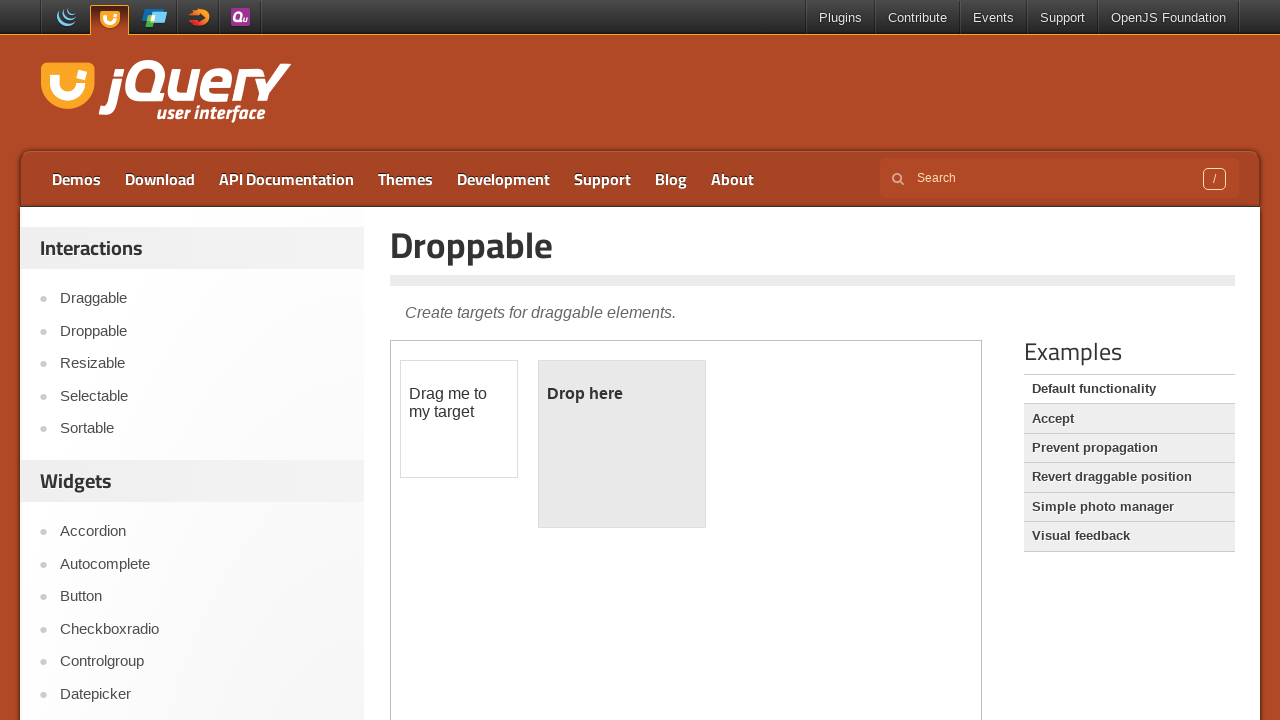

Located the demo iframe
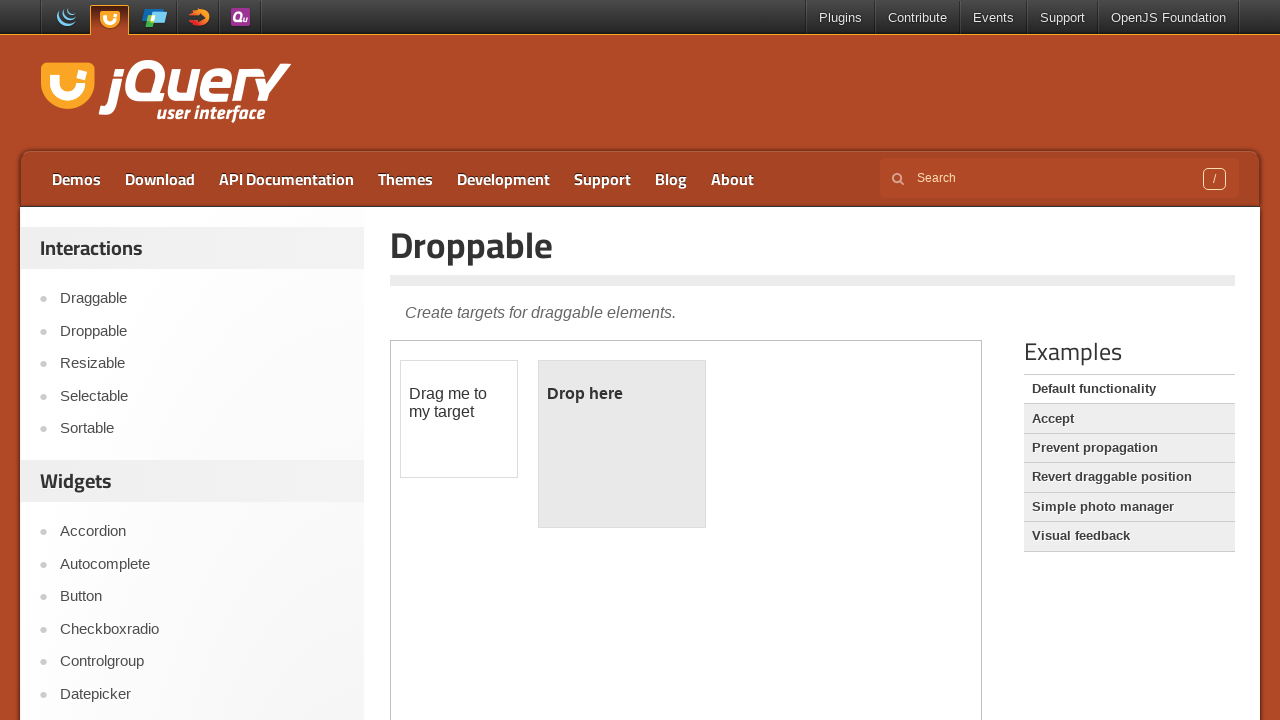

Located the draggable element within iframe
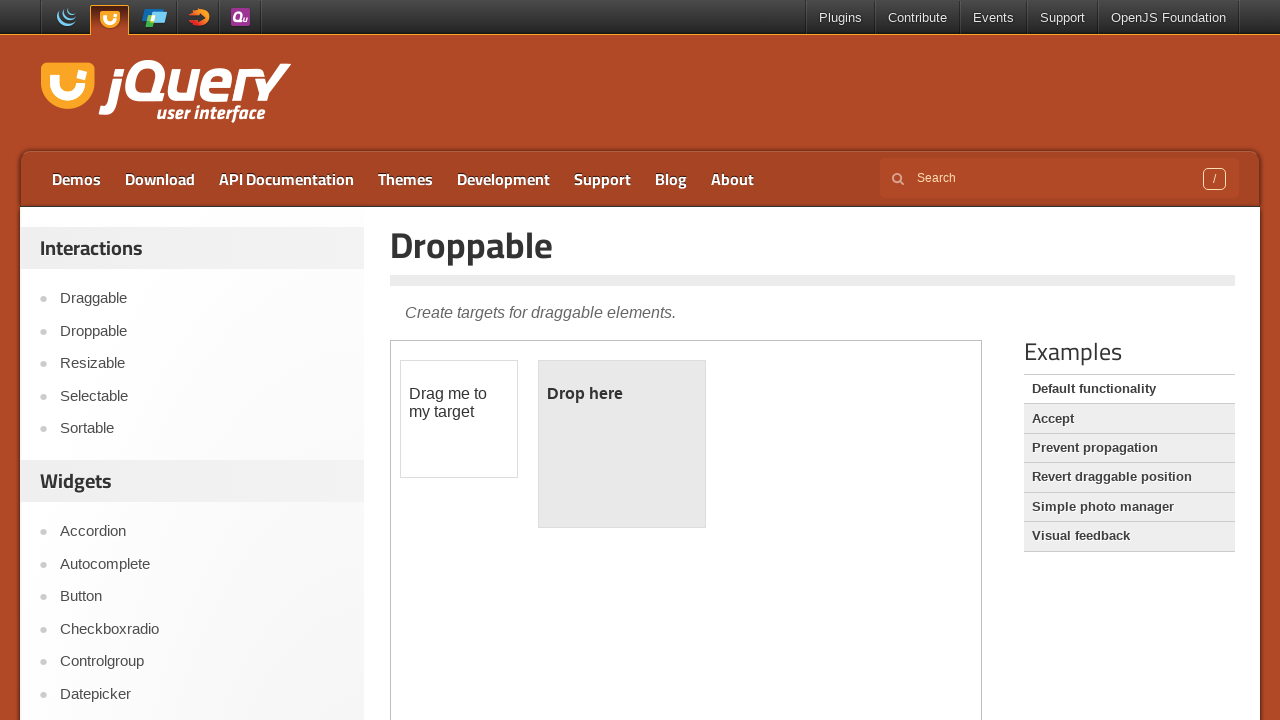

Located the droppable target element within iframe
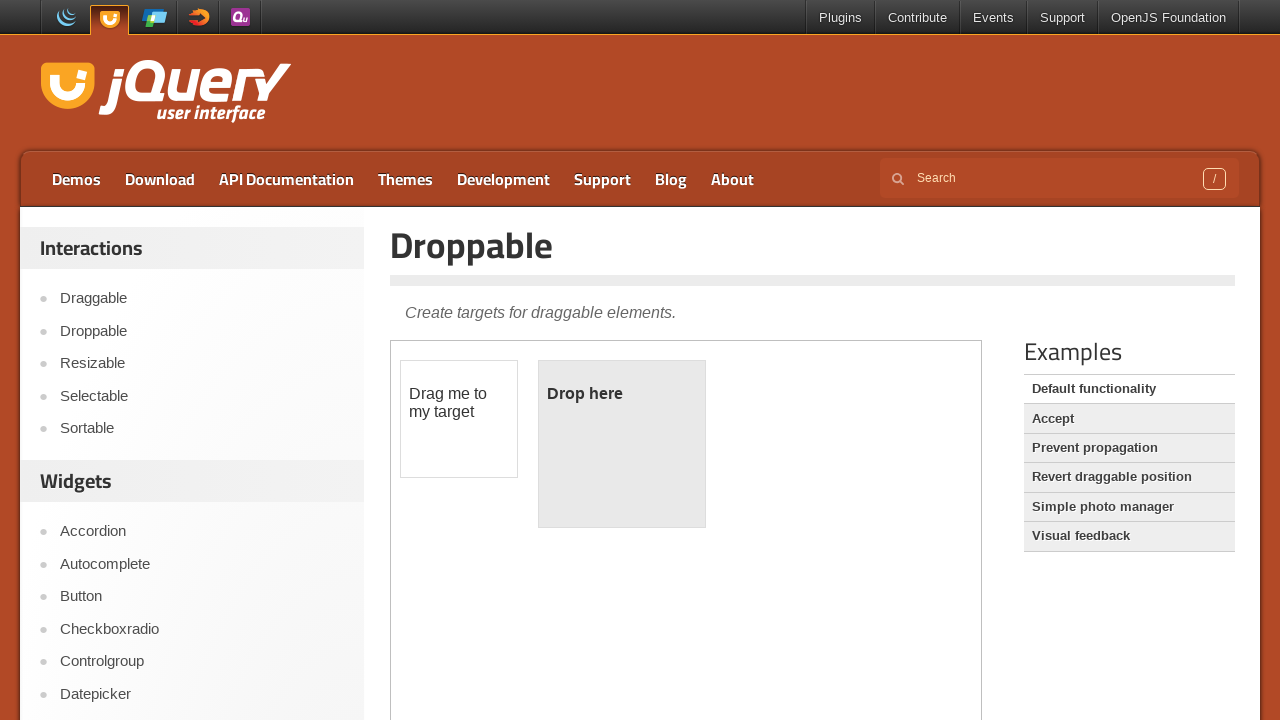

Draggable element is now visible
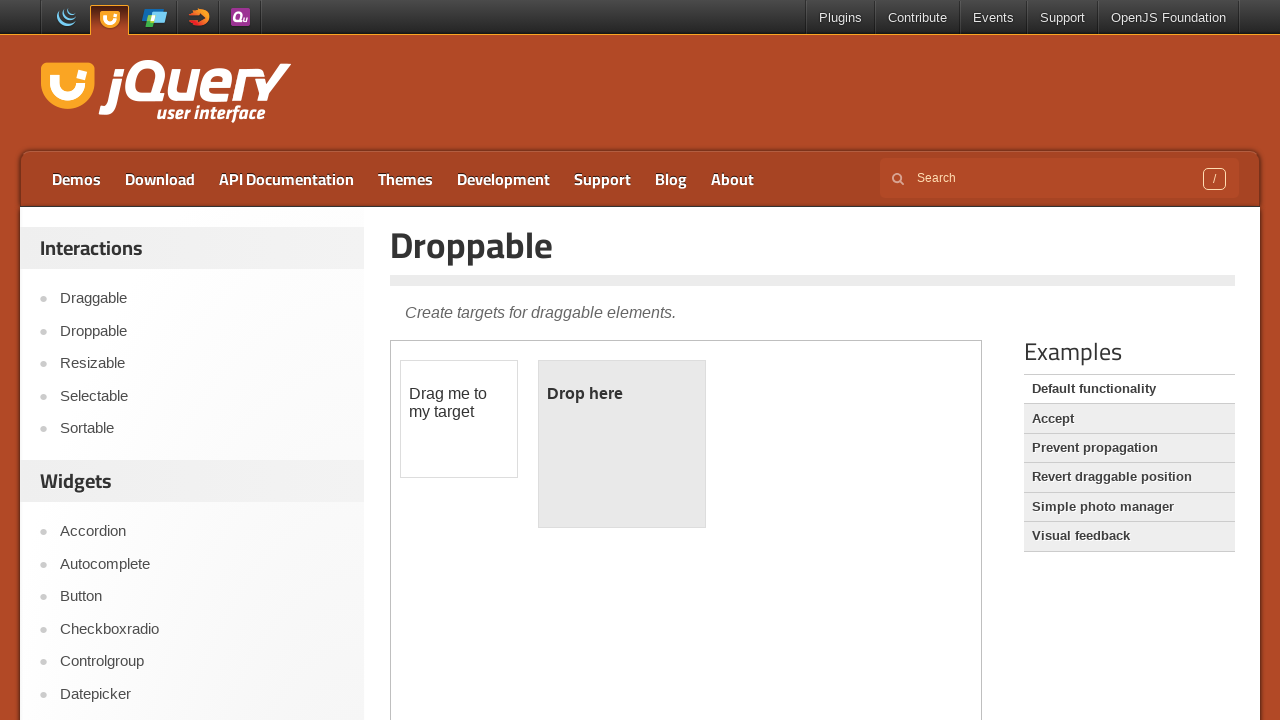

Droppable target element is now visible
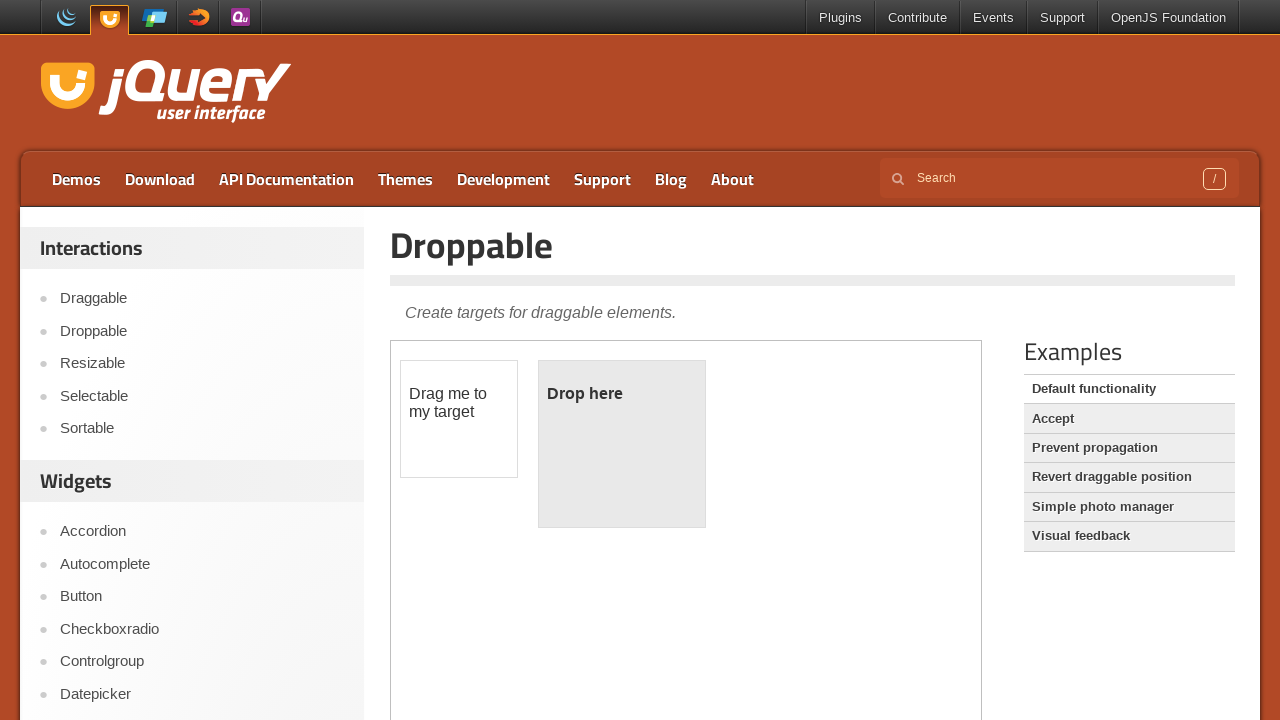

Dragged the draggable element to the droppable target at (622, 444)
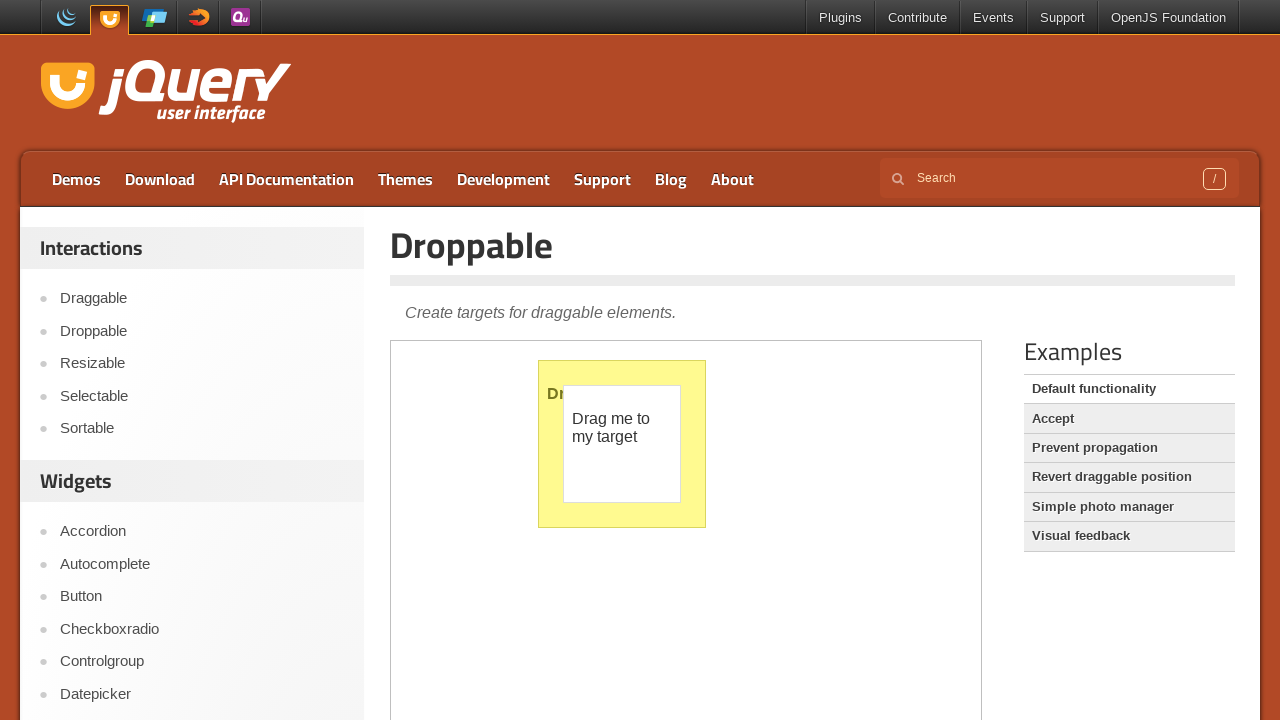

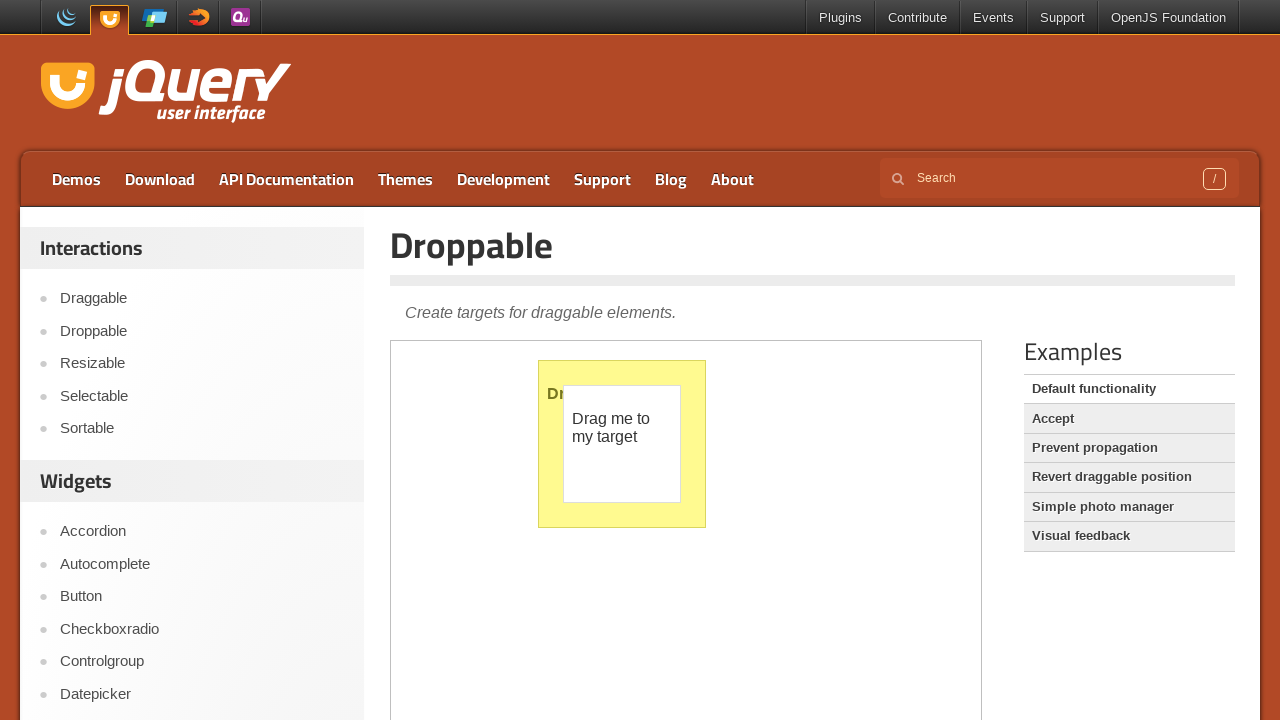